Tests JavaScript prompt popup by switching to an iframe, clicking a button to trigger a prompt, entering text, and dismissing it

Starting URL: https://www.w3schools.com/js/tryit.asp?filename=tryjs_prompt

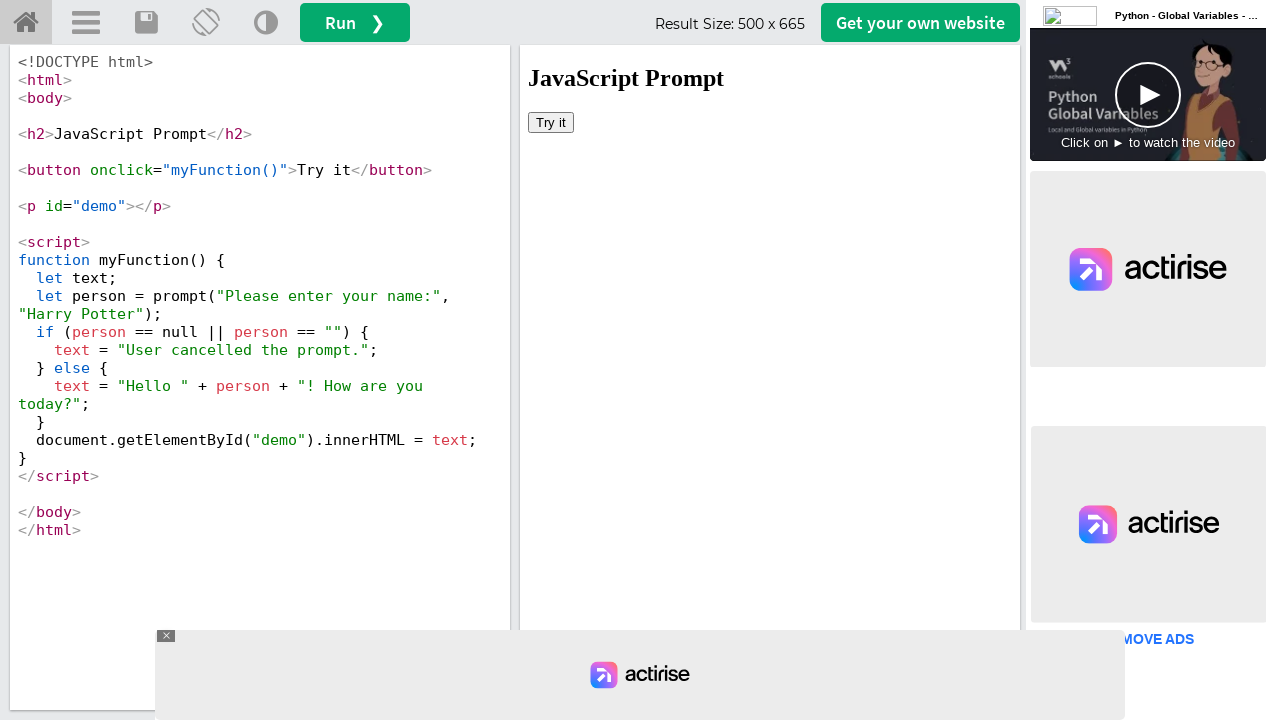

Set up dialog handler to dismiss prompts
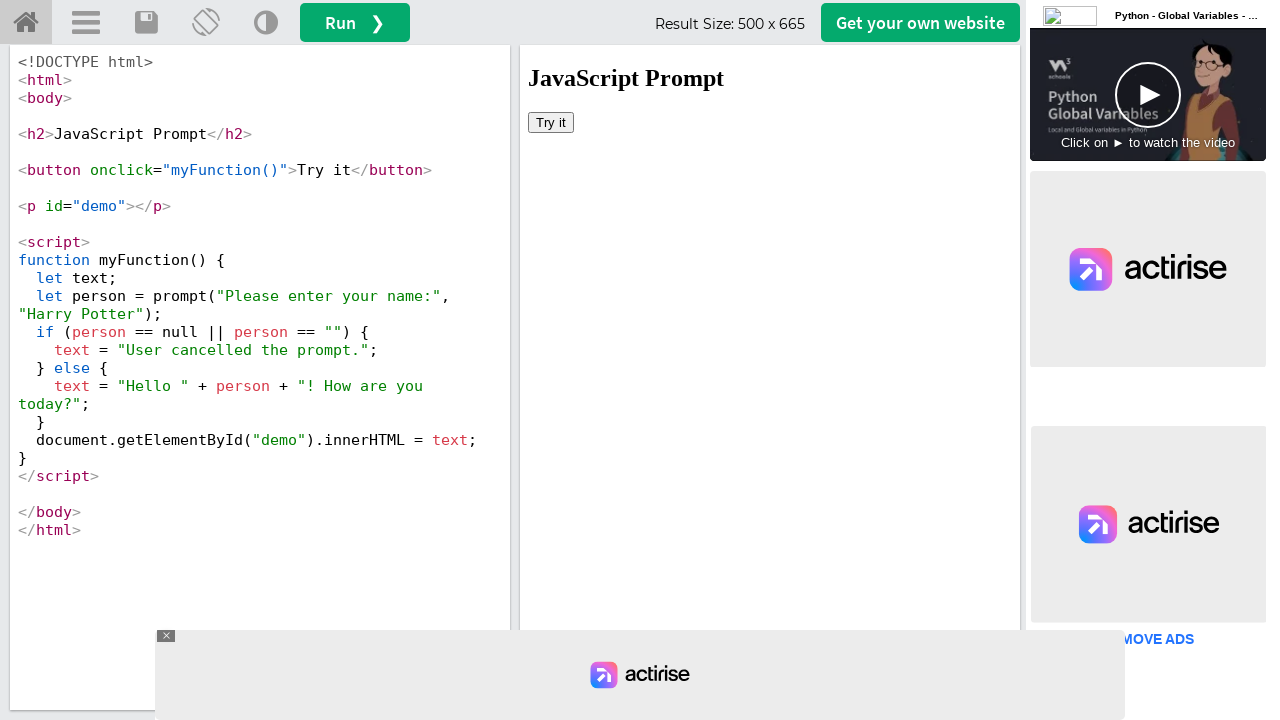

Located iframe with ID 'iframeResult'
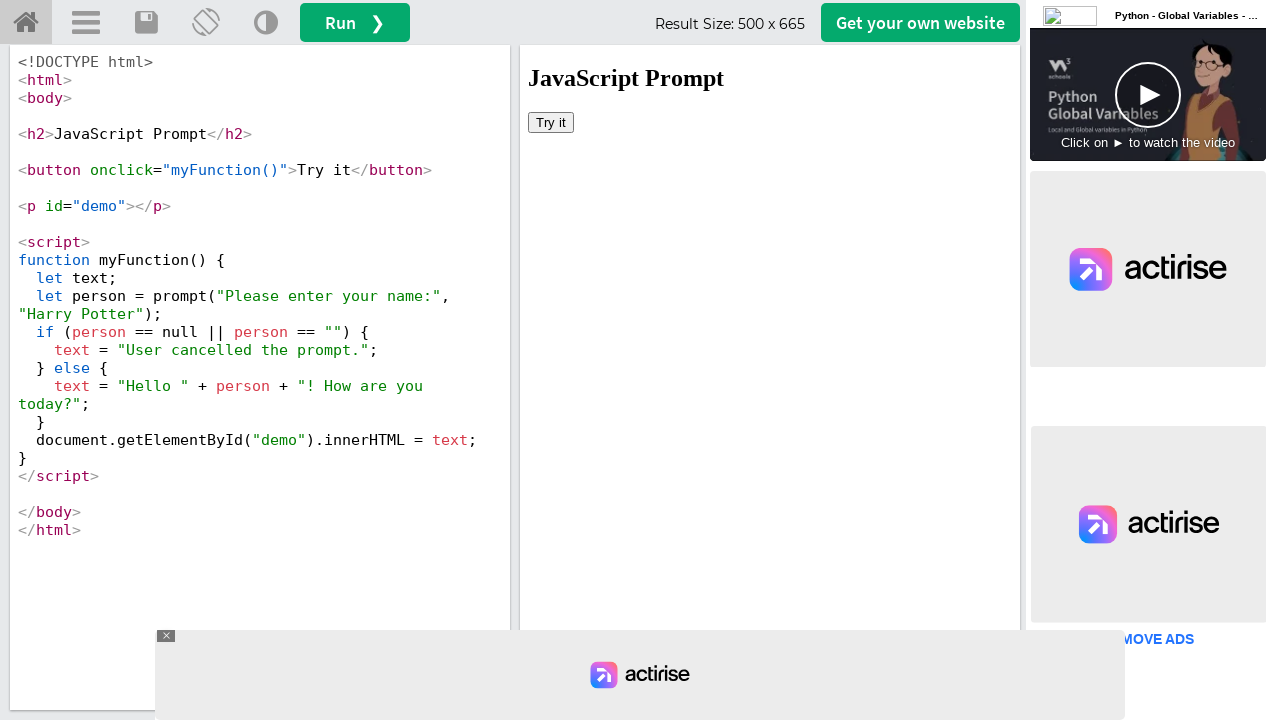

Clicked 'Try it' button to trigger JavaScript prompt at (551, 122) on #iframeResult >> internal:control=enter-frame >> xpath=//button[text()='Try it']
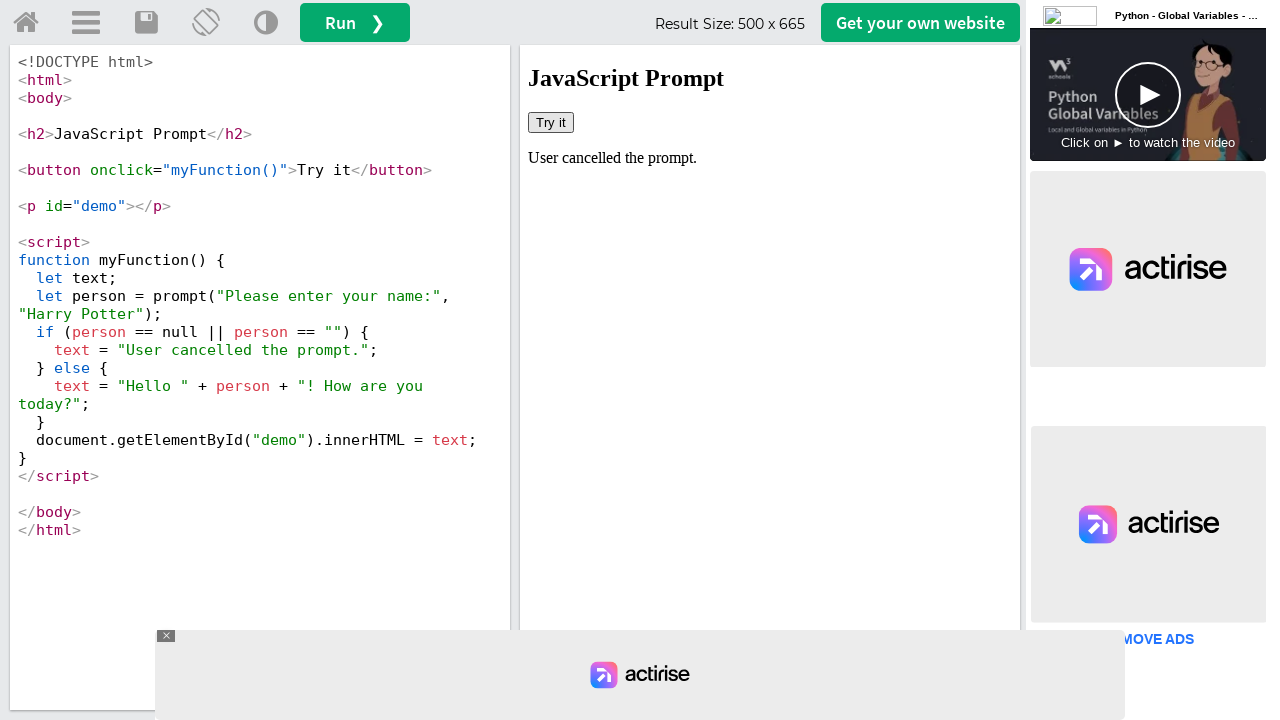

Waited for demo result element to appear
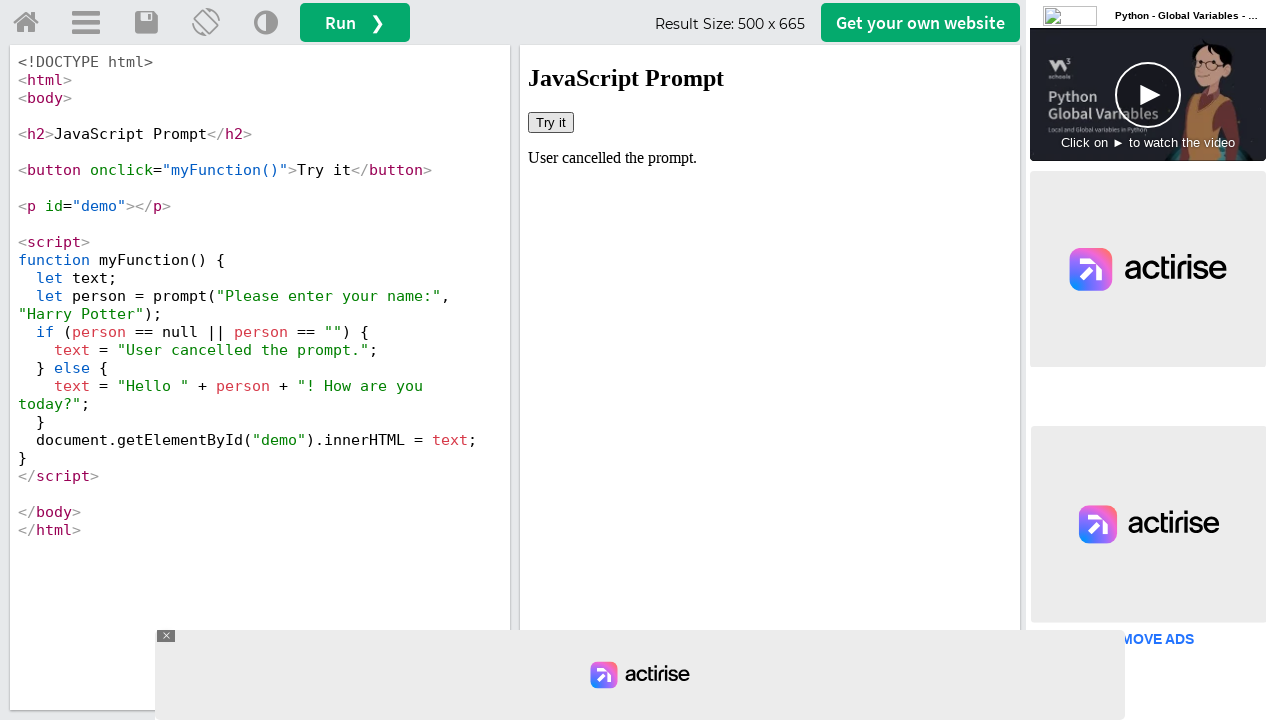

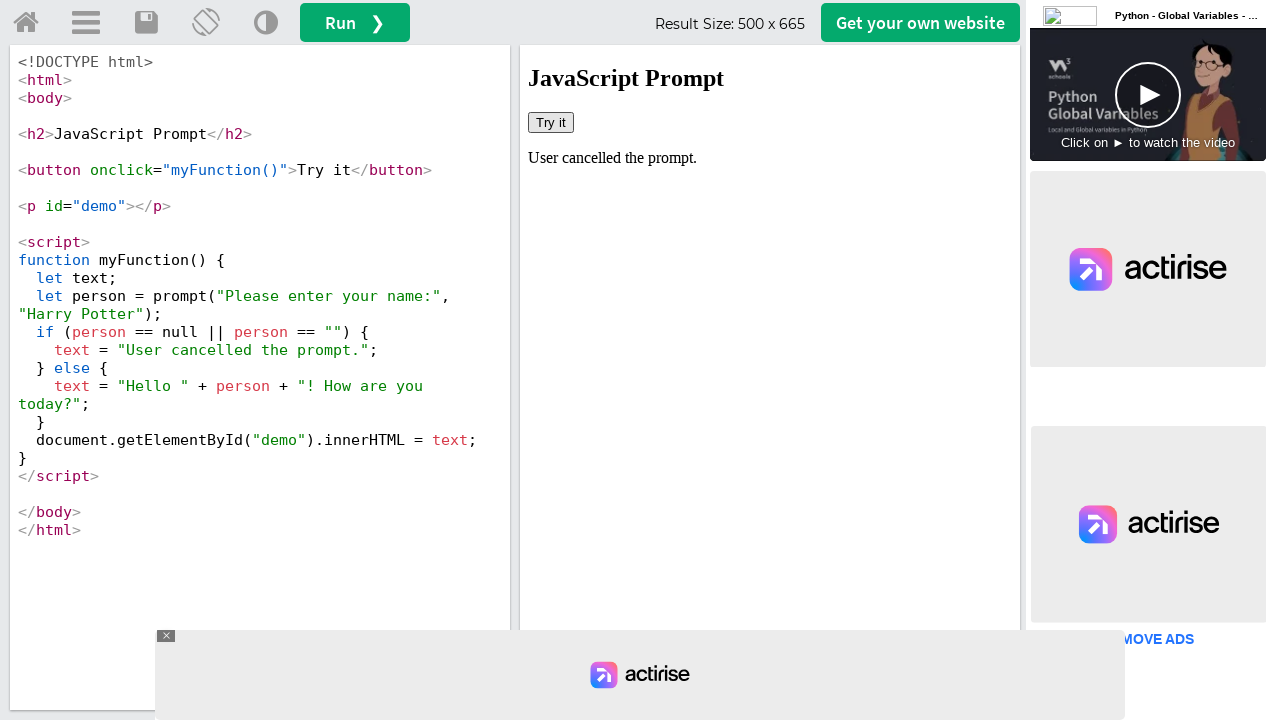